Tests drag and drop functionality by dragging an element and dropping it onto a target droppable area using click-hold-move-release actions

Starting URL: https://jqueryui.com/droppable/

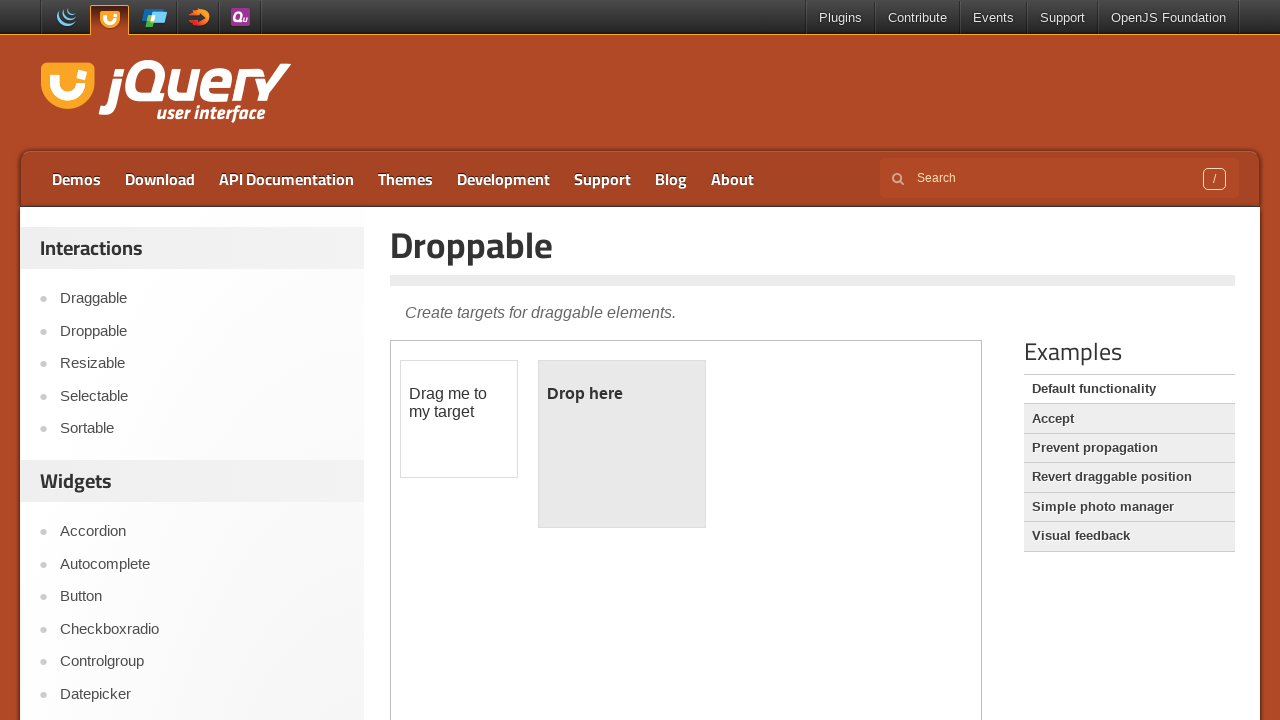

Located the demo iframe
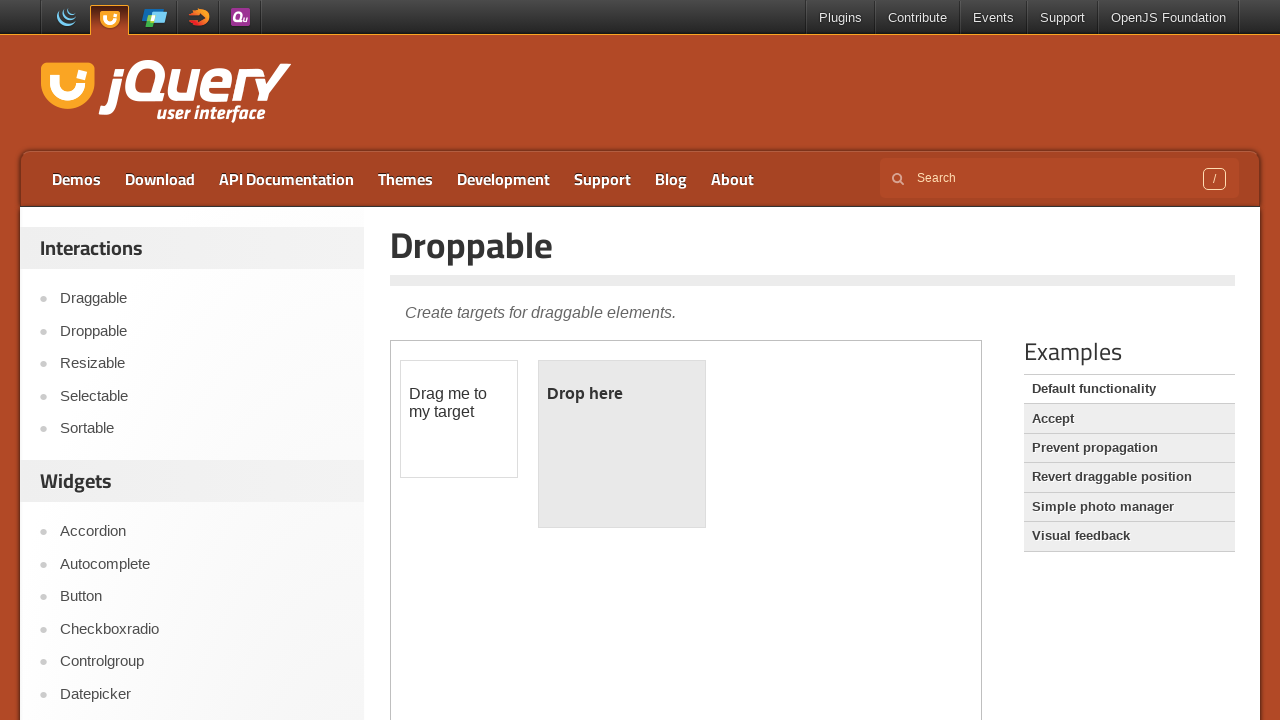

Located the draggable element
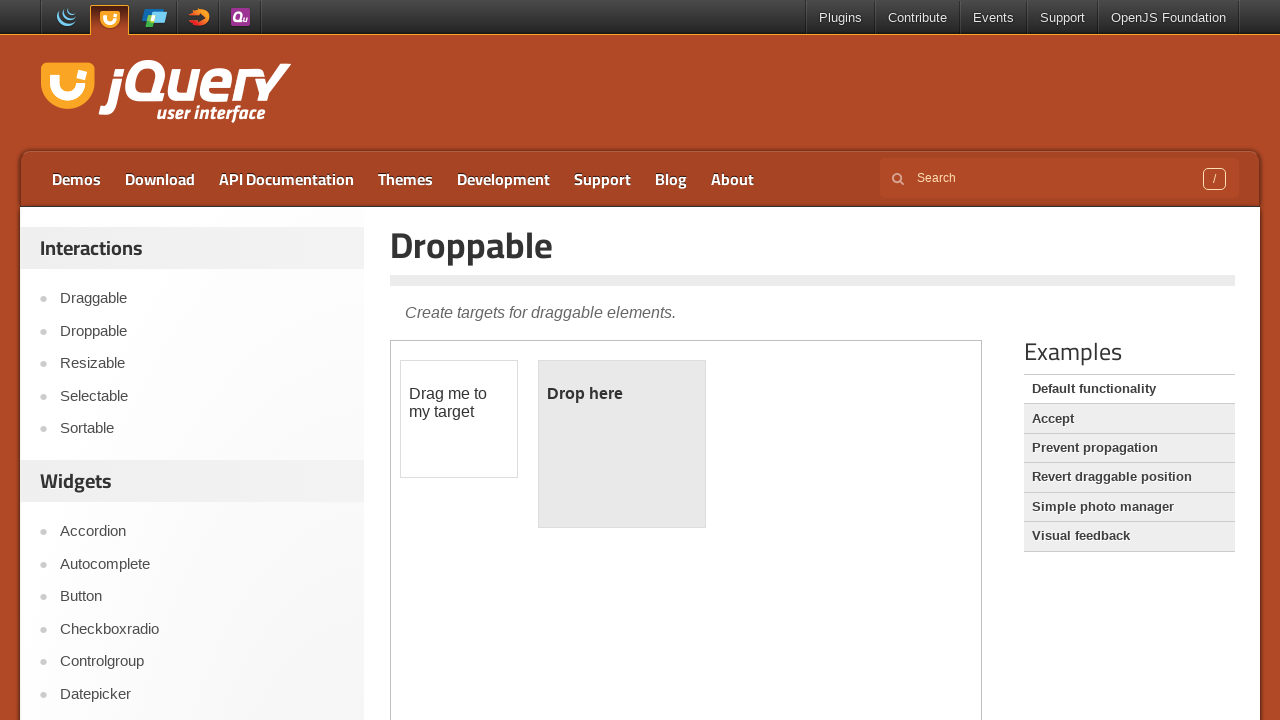

Located the droppable target element
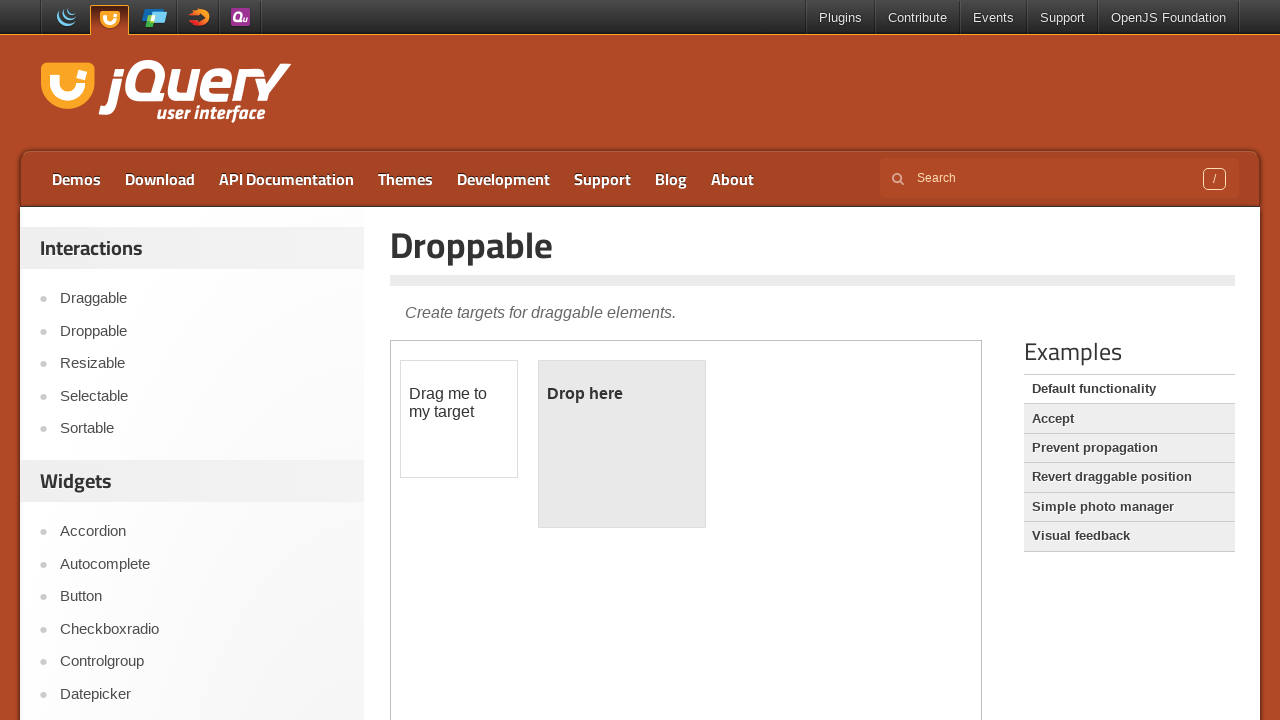

Dragged element onto droppable target area at (622, 444)
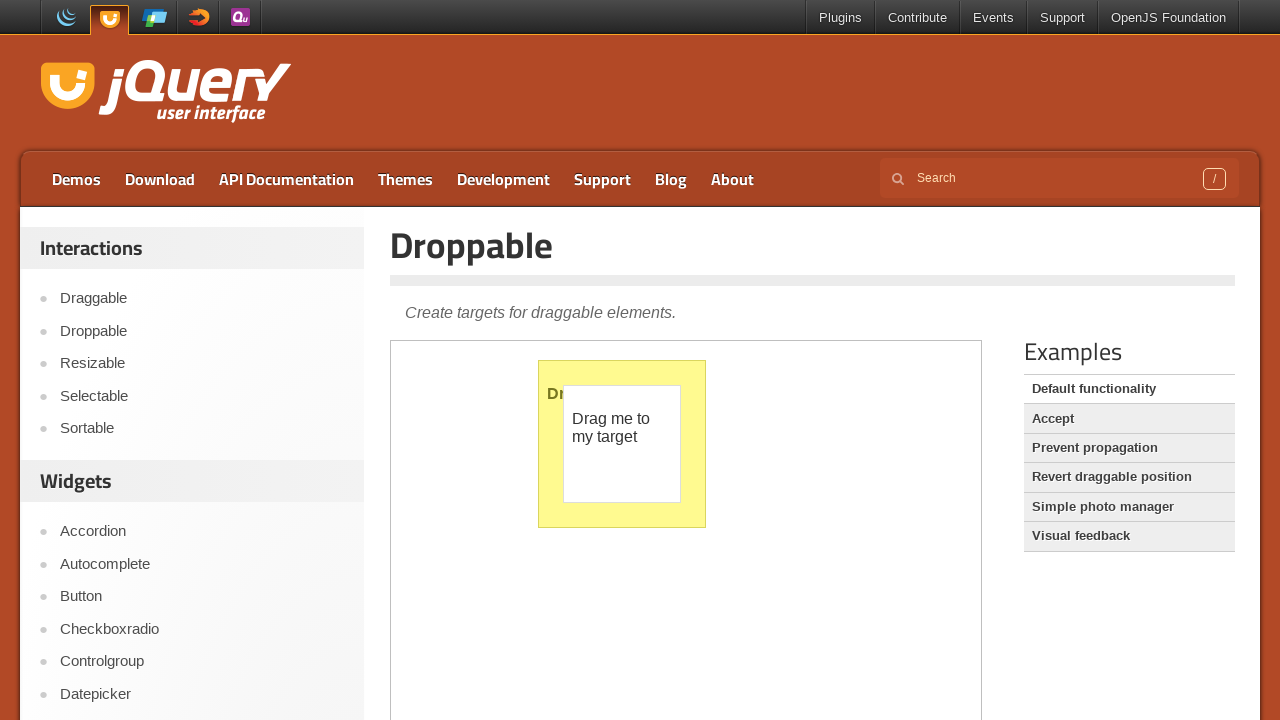

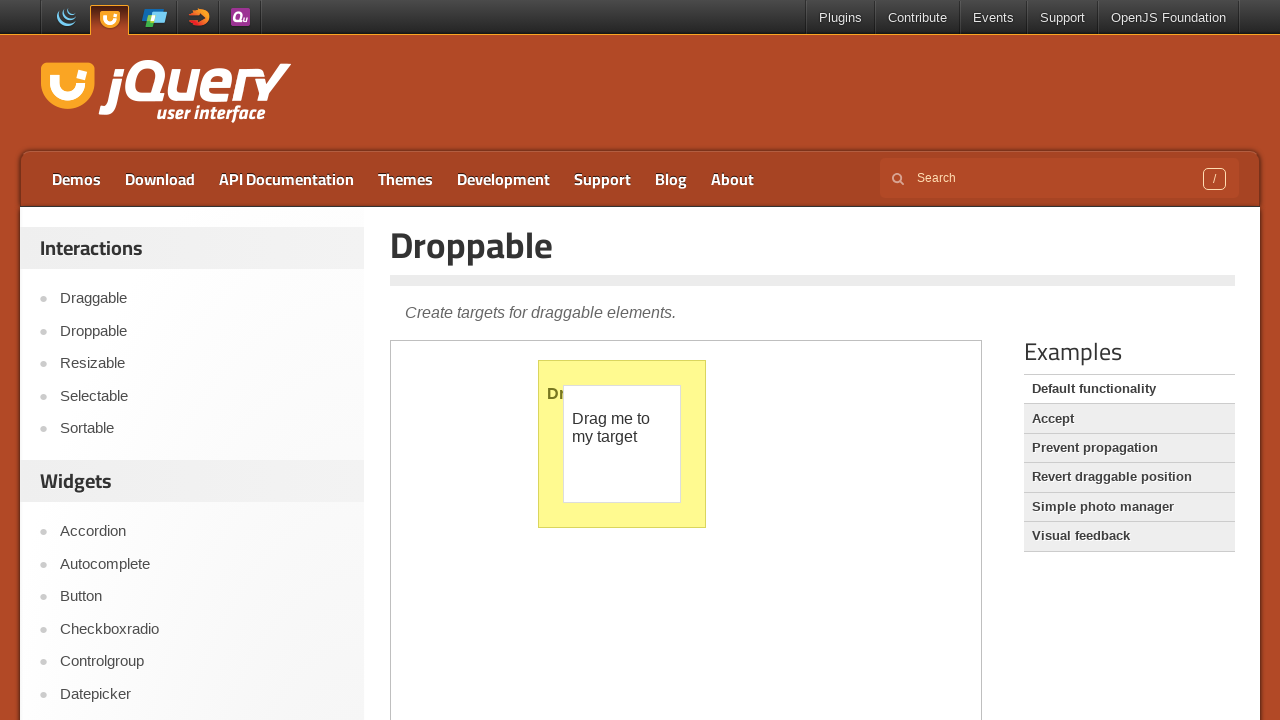